Tests that the company branding logo is displayed on the OrangeHRM login page

Starting URL: https://opensource-demo.orangehrmlive.com/web/index.php/auth/login

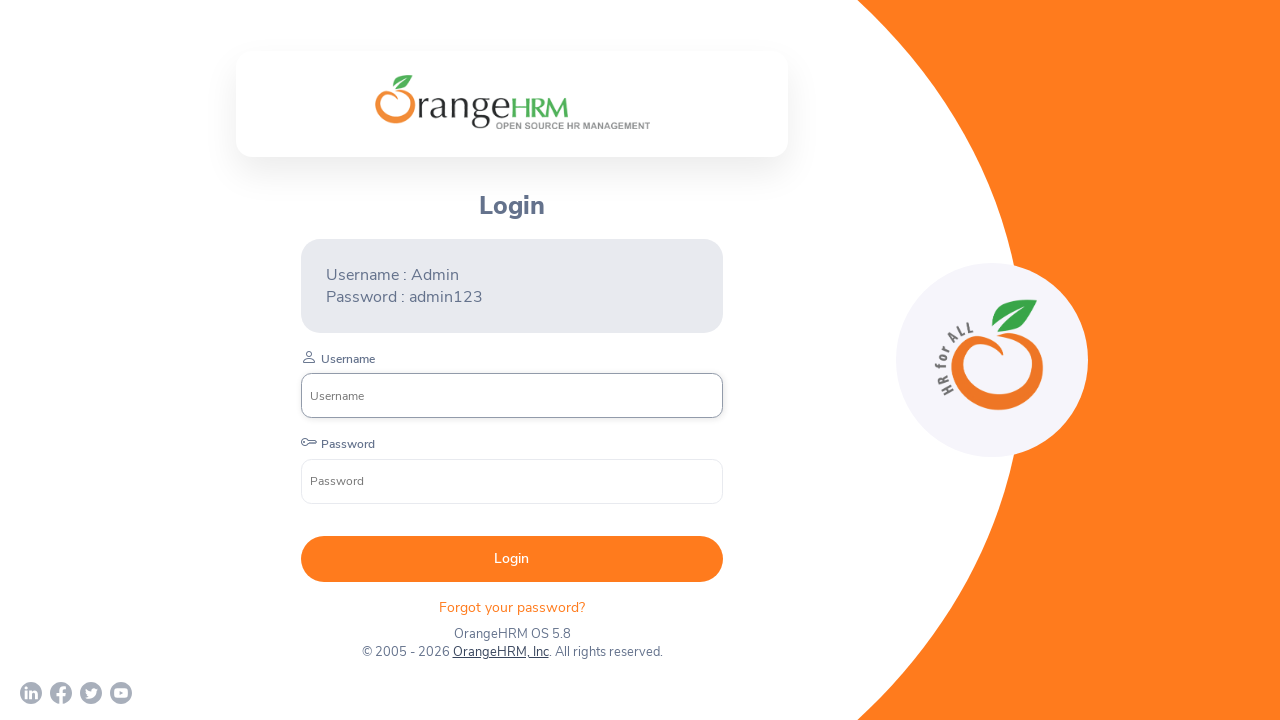

Navigated to OrangeHRM login page
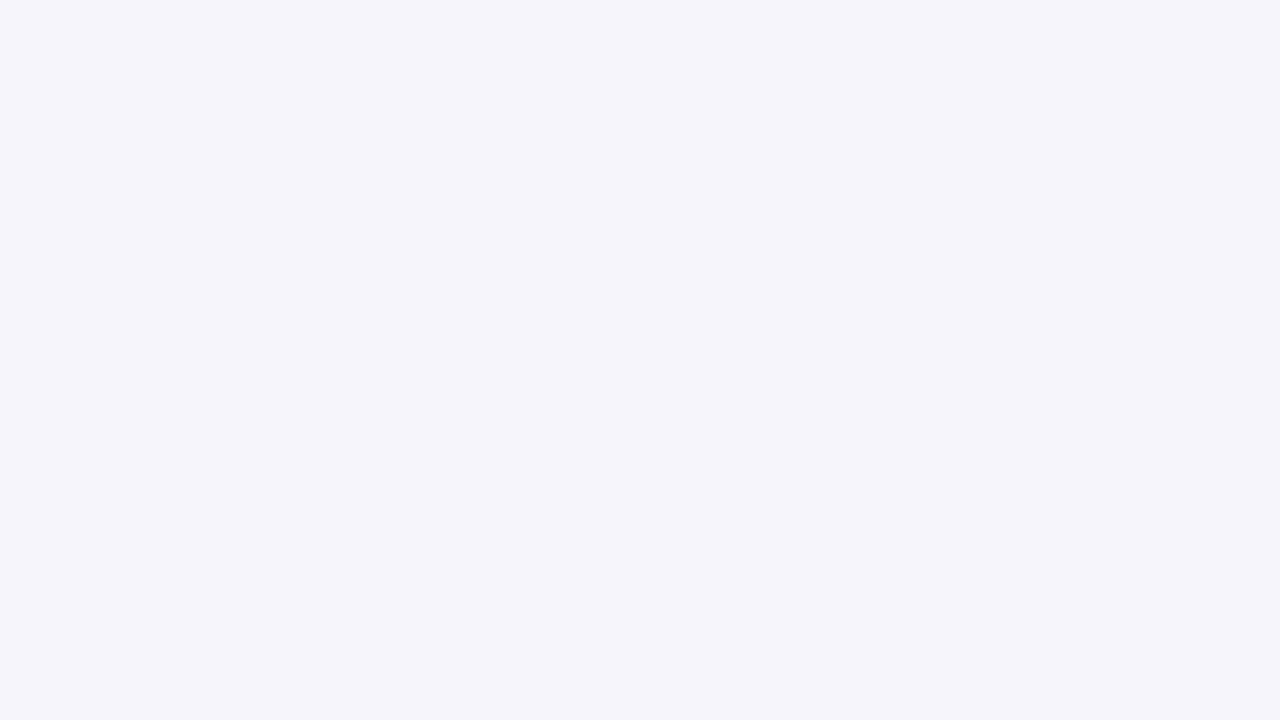

Located company branding logo element
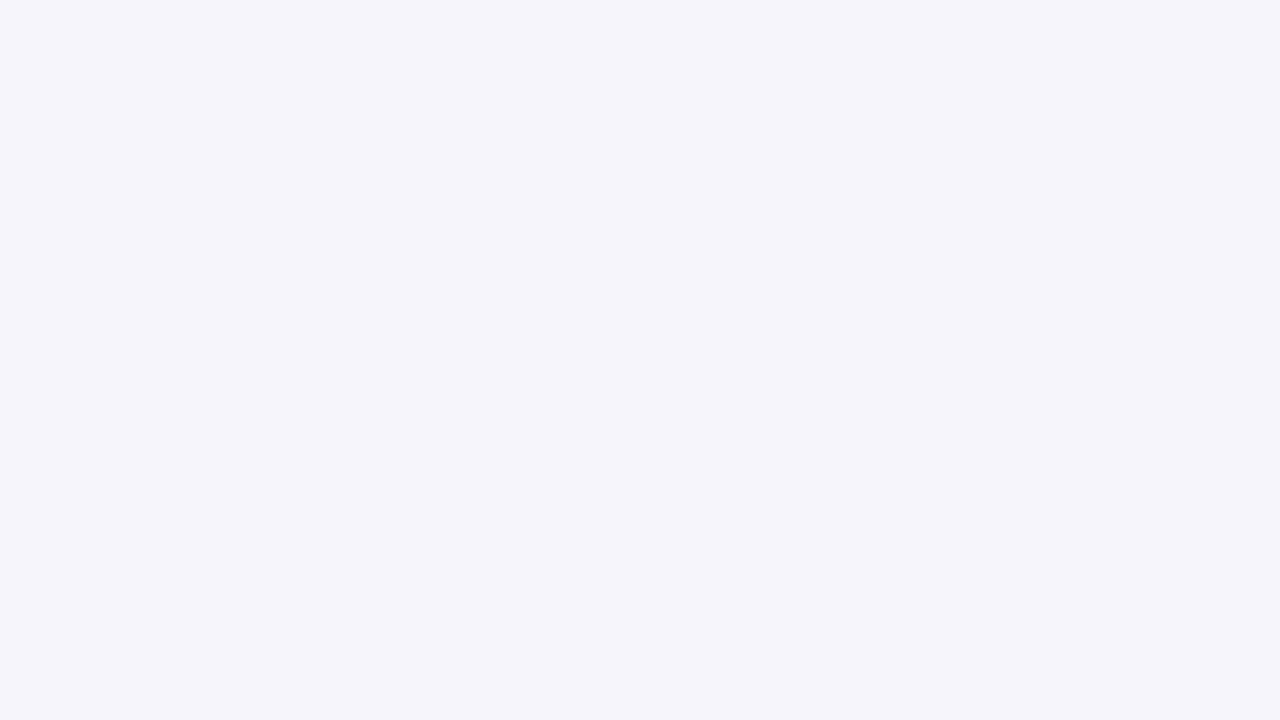

Company branding logo became visible
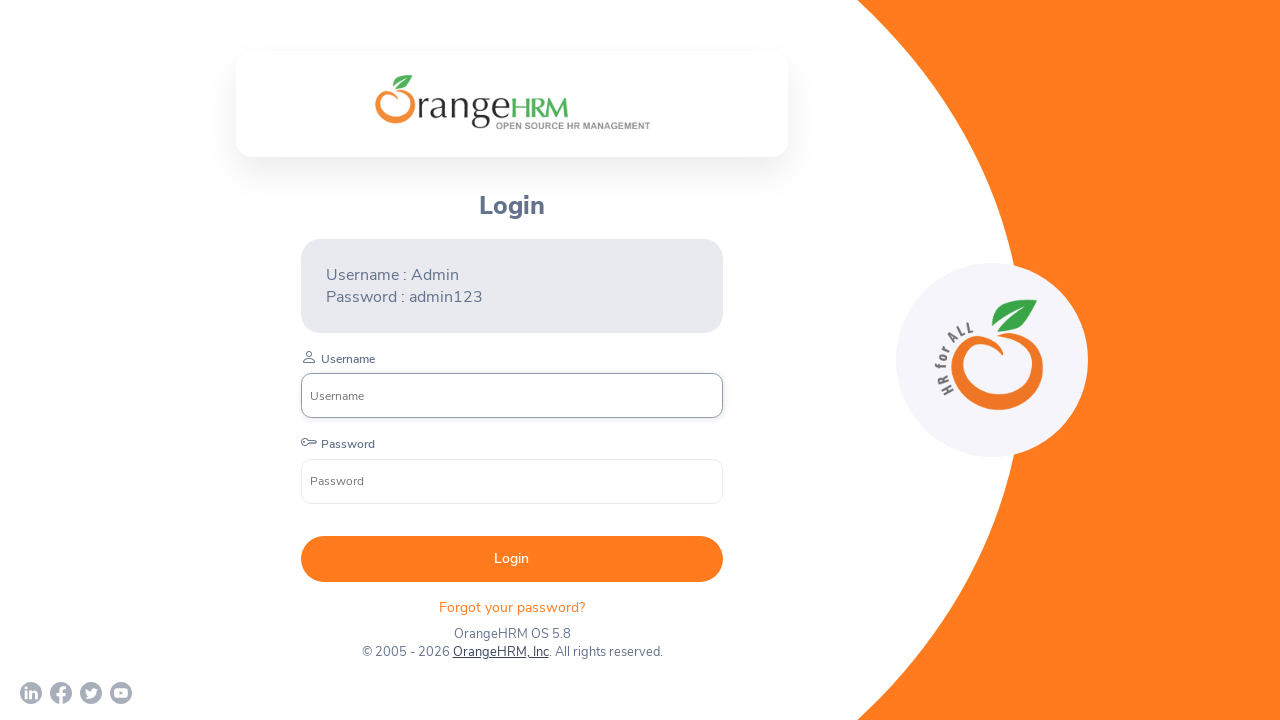

Verified that company branding logo is displayed on OrangeHRM login page
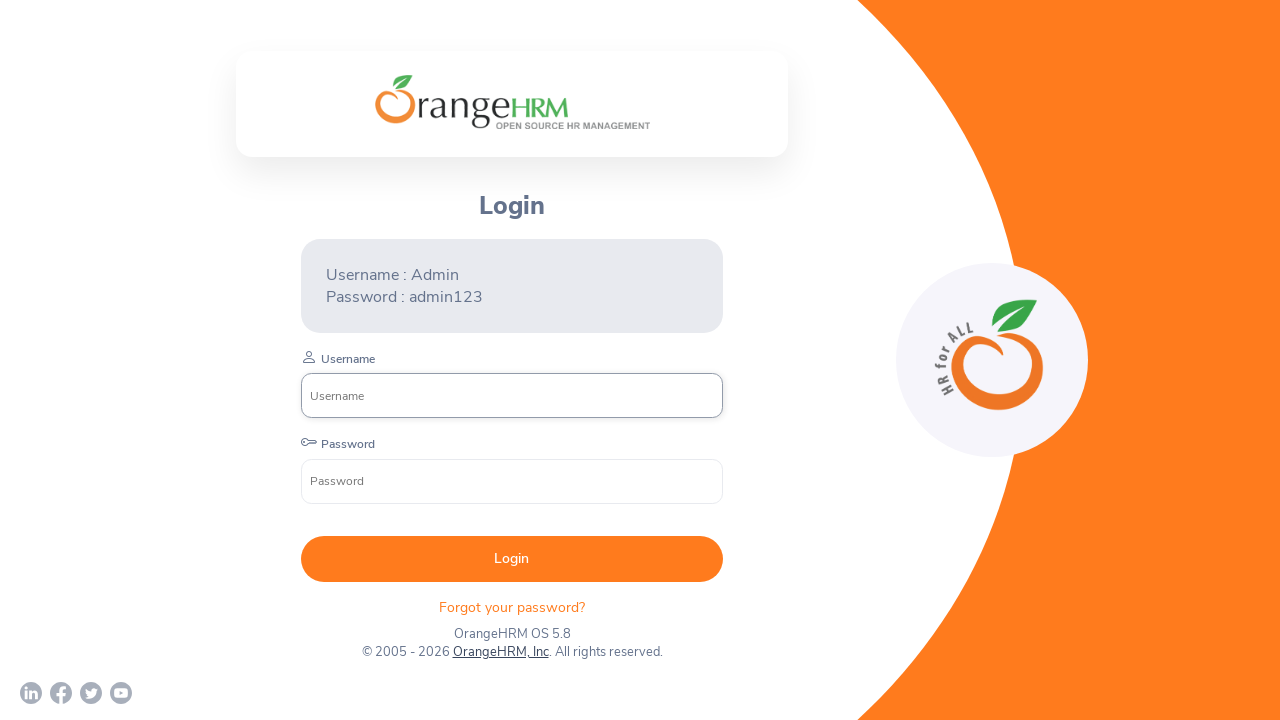

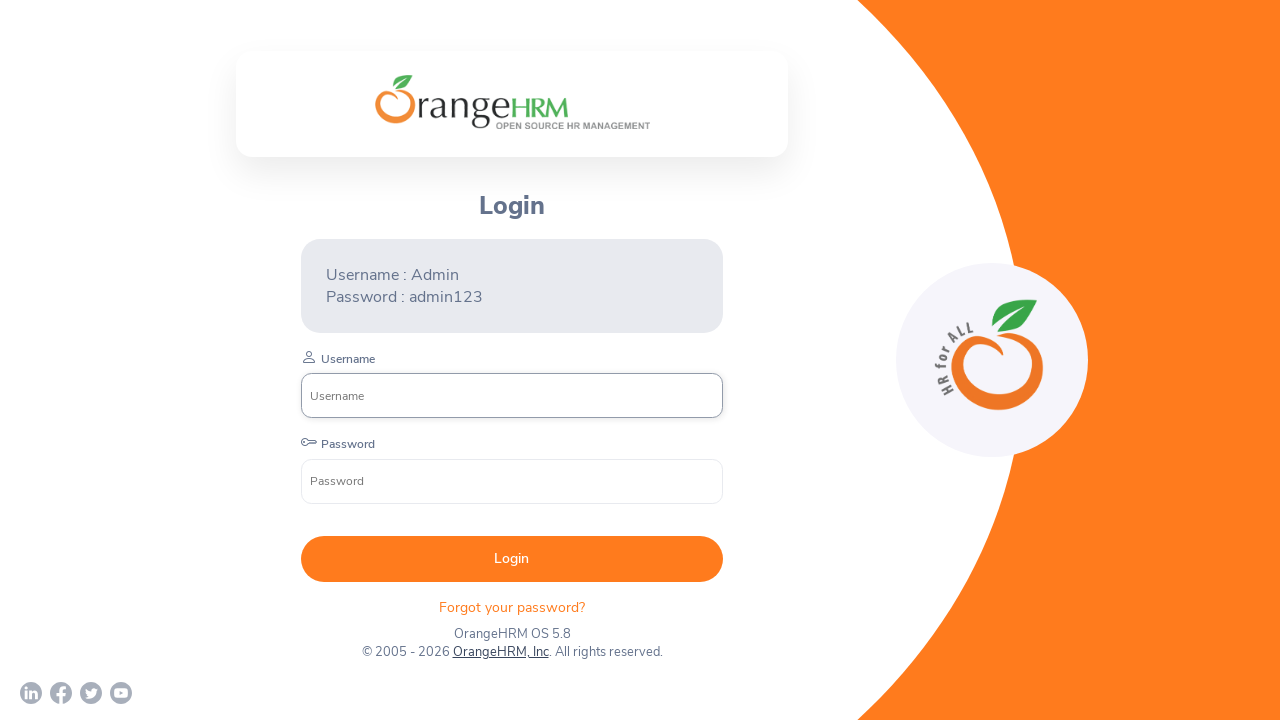